Tests filtering to display only active (incomplete) items

Starting URL: https://demo.playwright.dev/todomvc

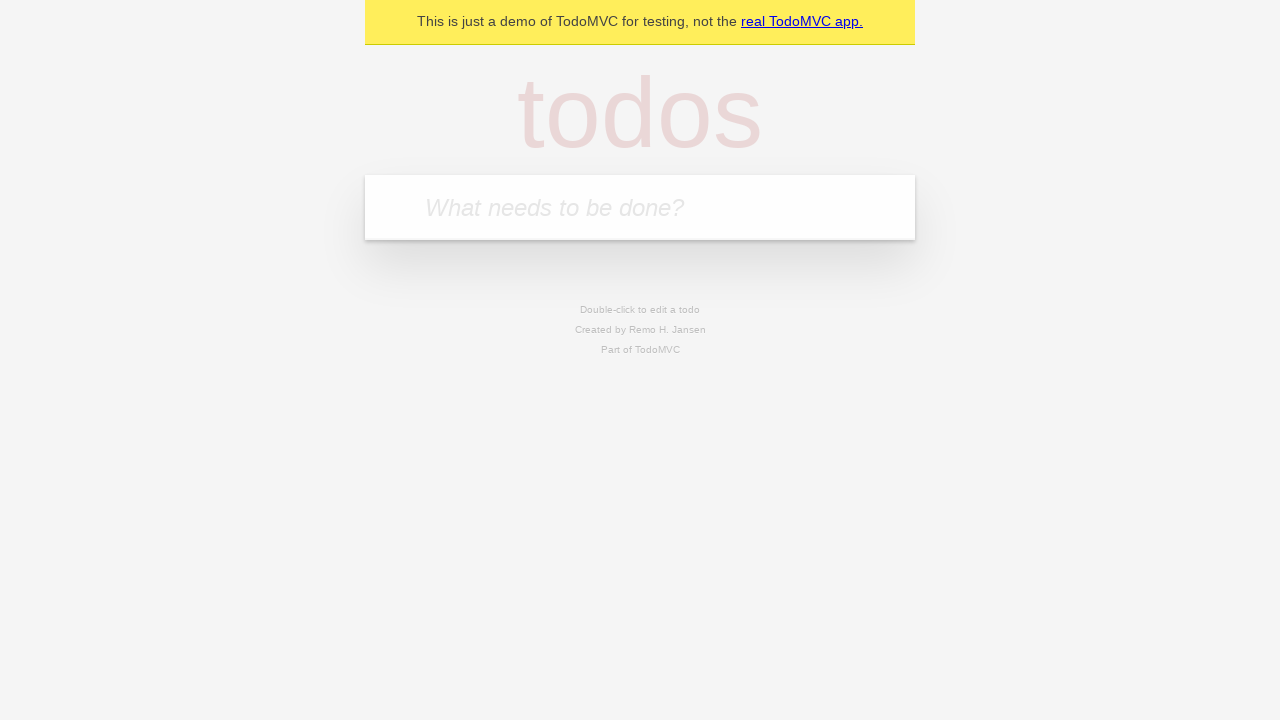

Filled new todo input with 'buy some cheese' on internal:attr=[placeholder="What needs to be done?"i]
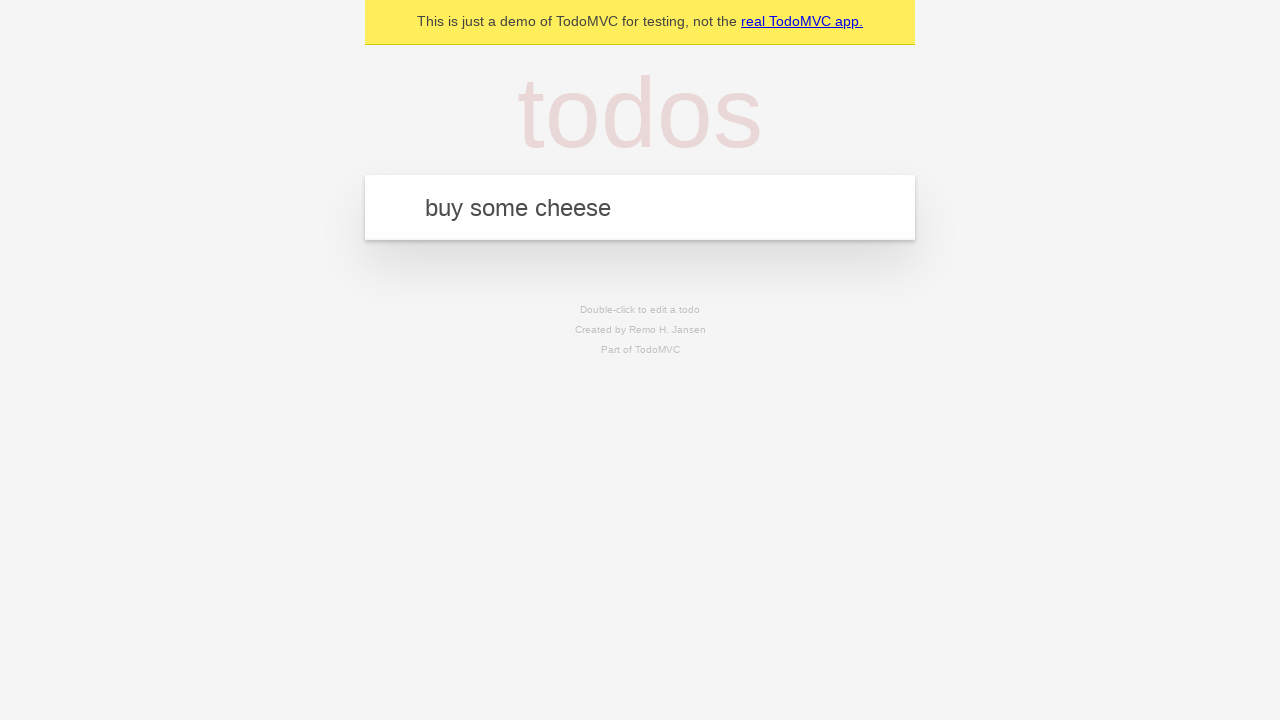

Pressed Enter to create first todo item on internal:attr=[placeholder="What needs to be done?"i]
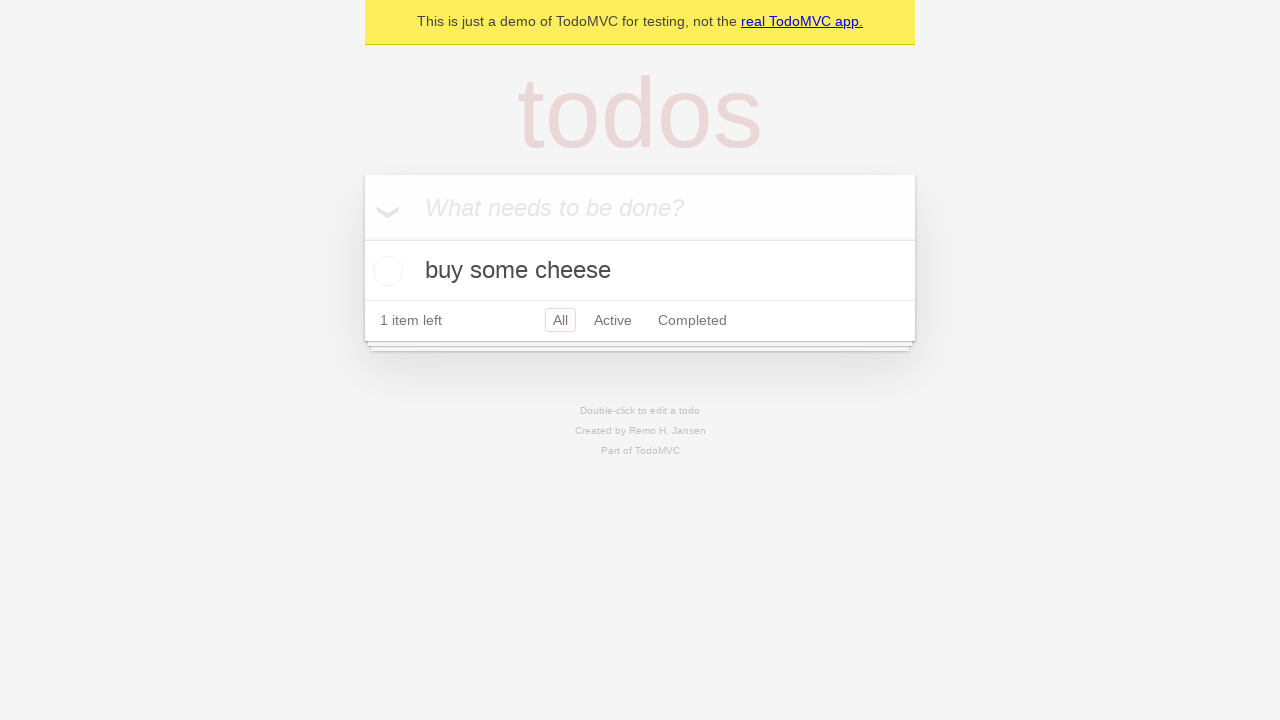

Filled new todo input with 'feed the cat' on internal:attr=[placeholder="What needs to be done?"i]
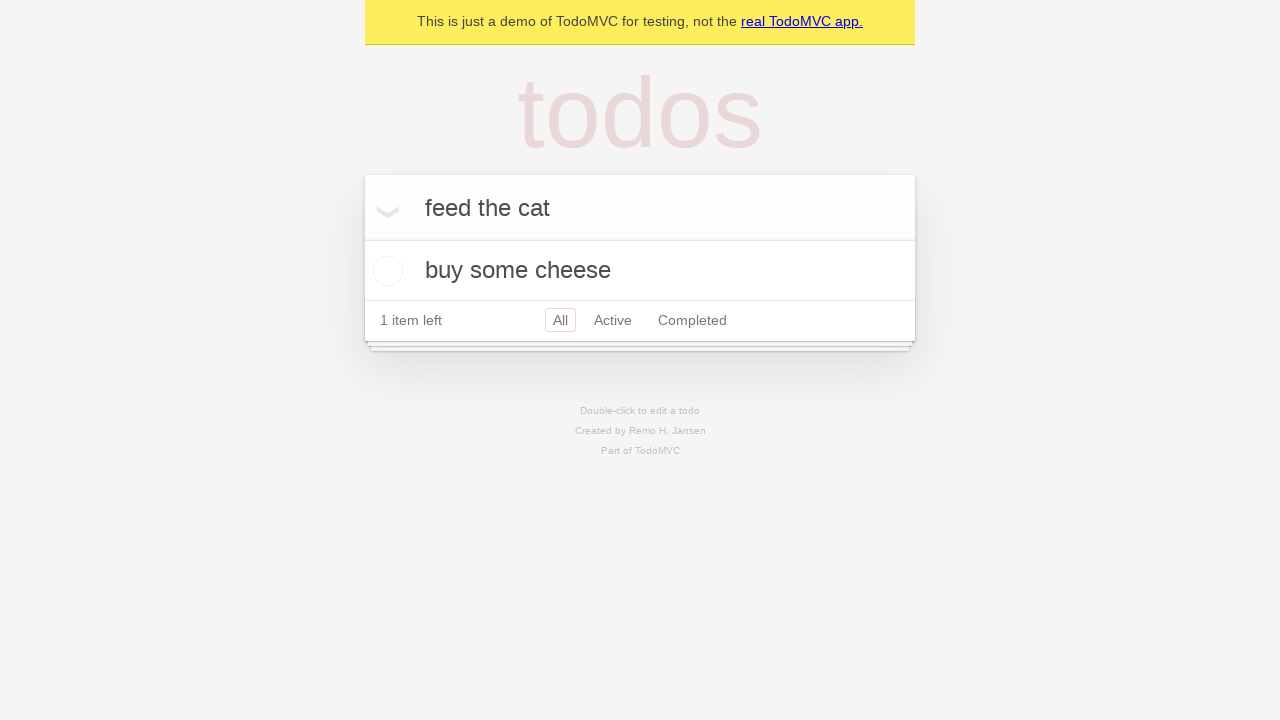

Pressed Enter to create second todo item on internal:attr=[placeholder="What needs to be done?"i]
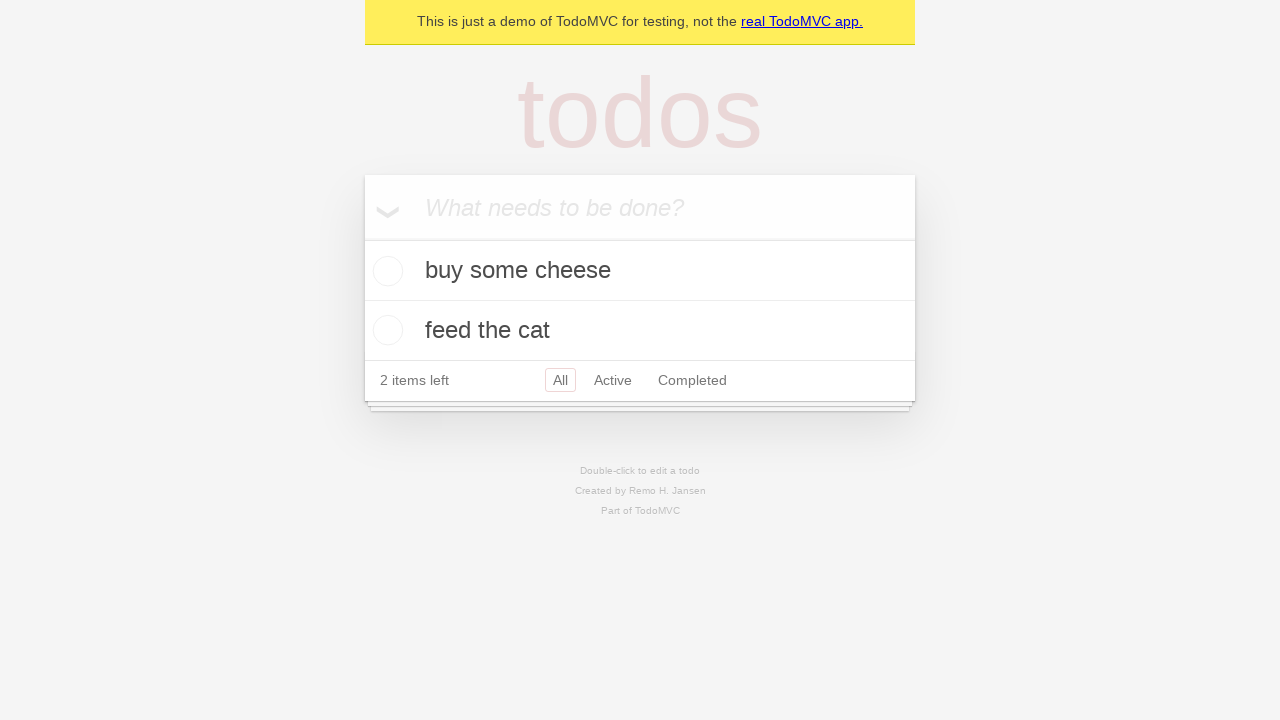

Filled new todo input with 'book a doctors appointment' on internal:attr=[placeholder="What needs to be done?"i]
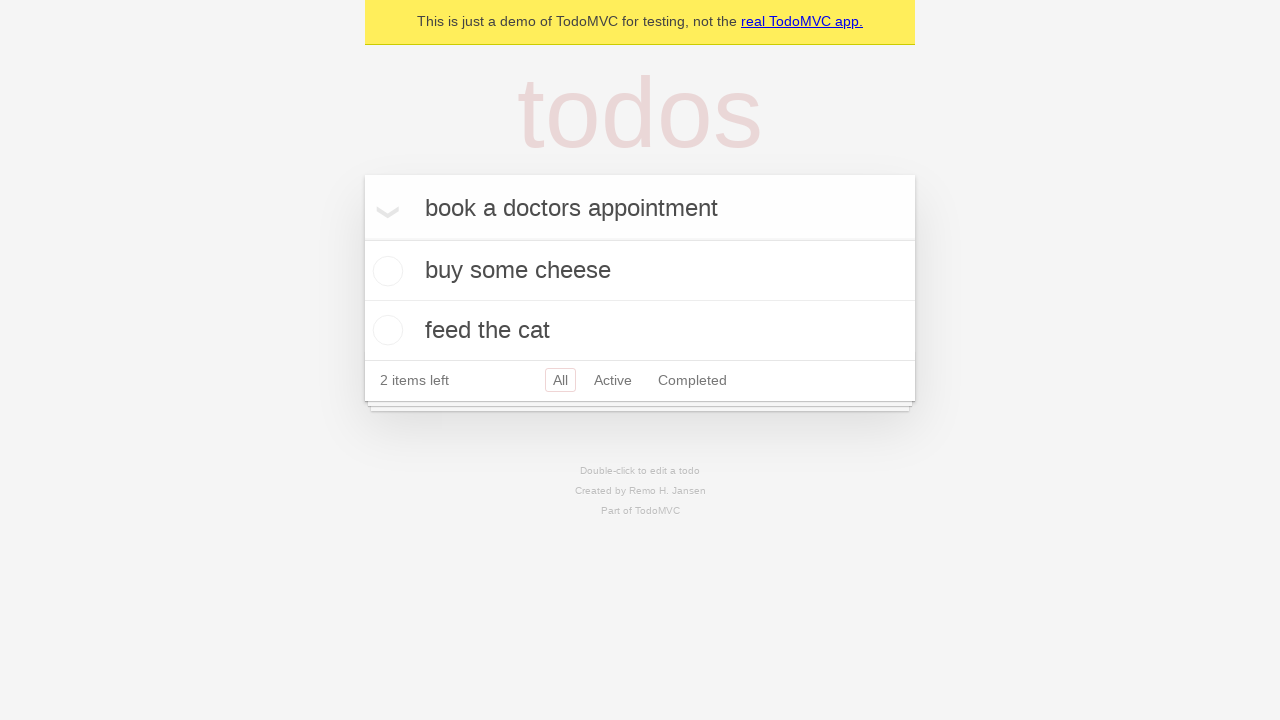

Pressed Enter to create third todo item on internal:attr=[placeholder="What needs to be done?"i]
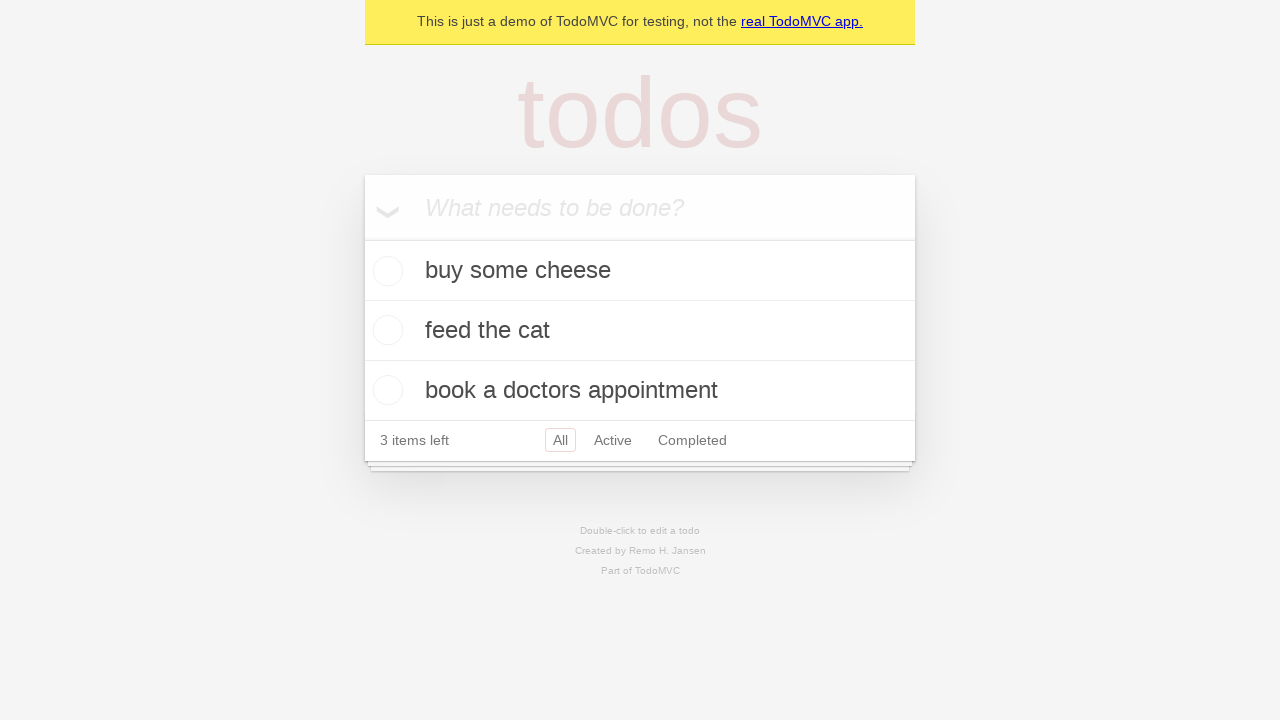

Checked the second todo item to mark it as complete at (385, 330) on internal:testid=[data-testid="todo-item"s] >> nth=1 >> internal:role=checkbox
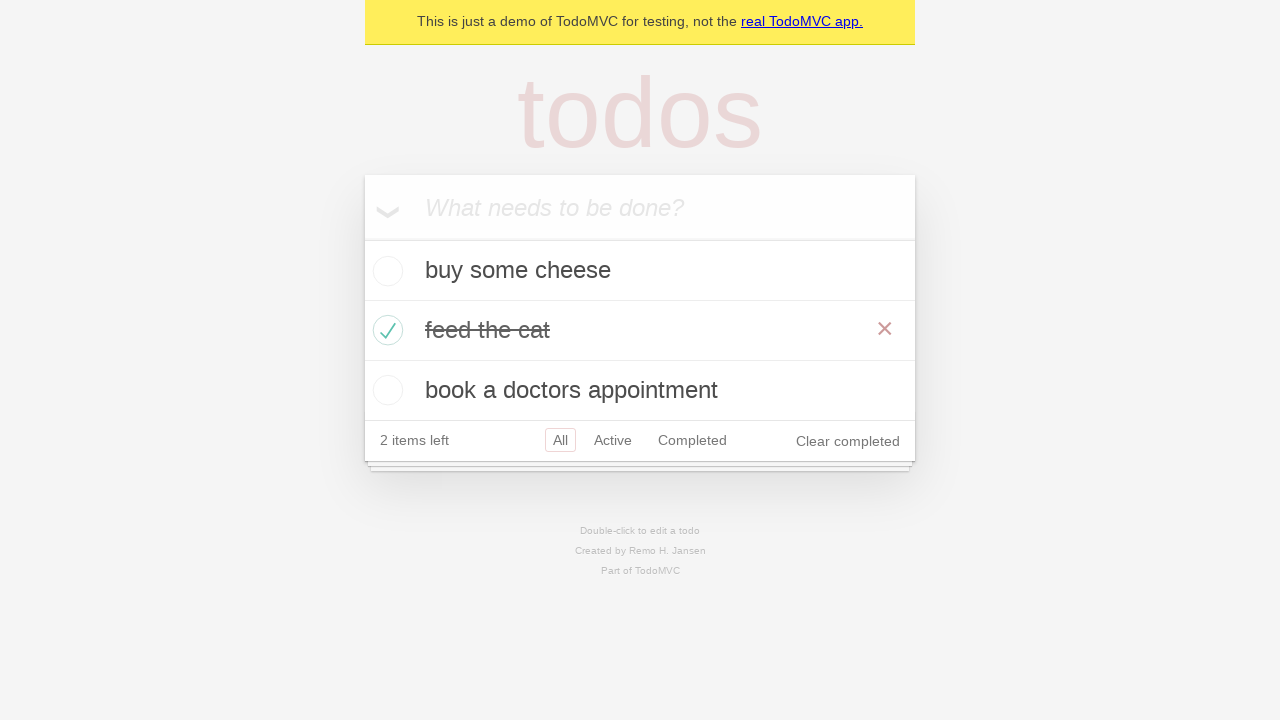

Clicked Active filter to display only incomplete items at (613, 440) on internal:role=link[name="Active"i]
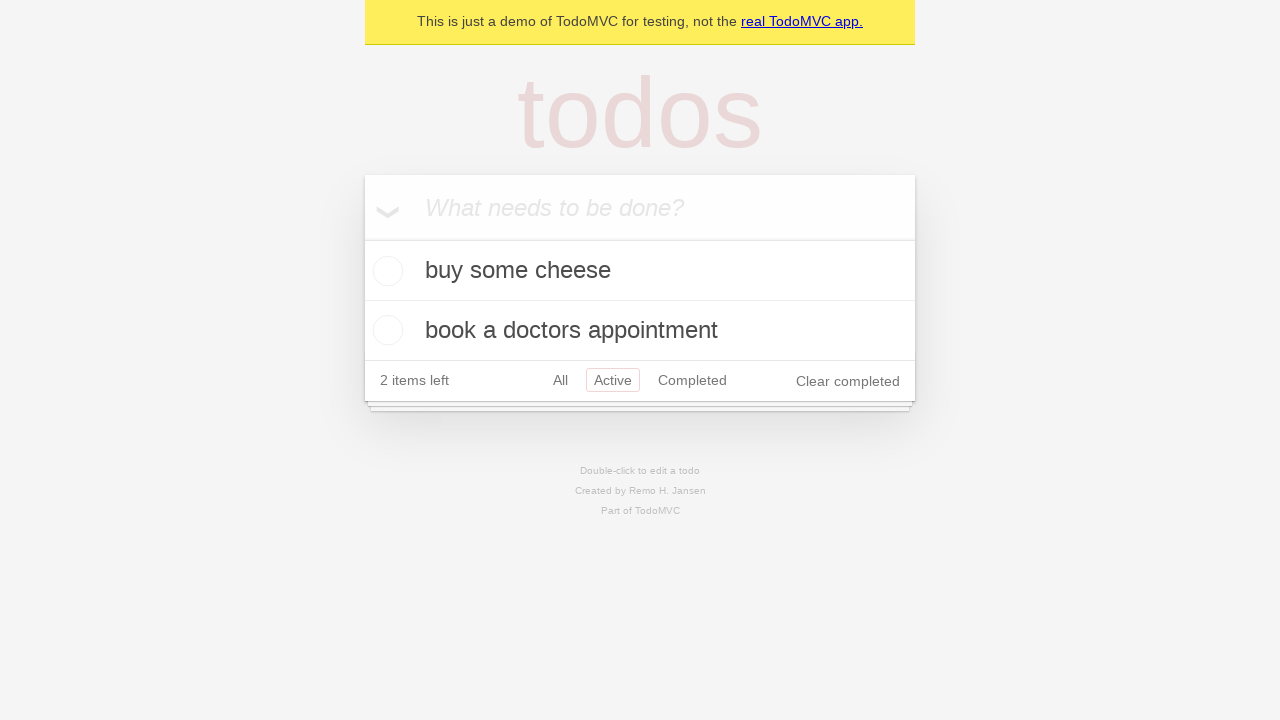

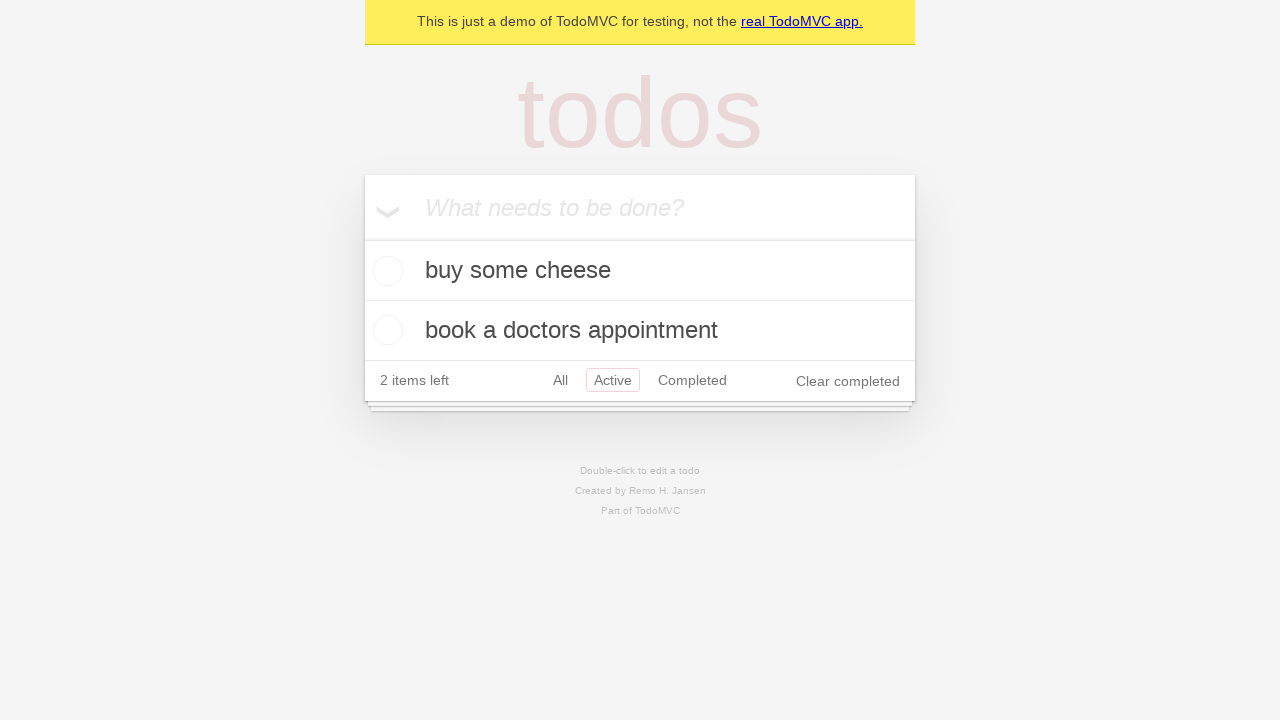